Takes a screenshot of the DemoQA homepage

Starting URL: https://demoqa.com

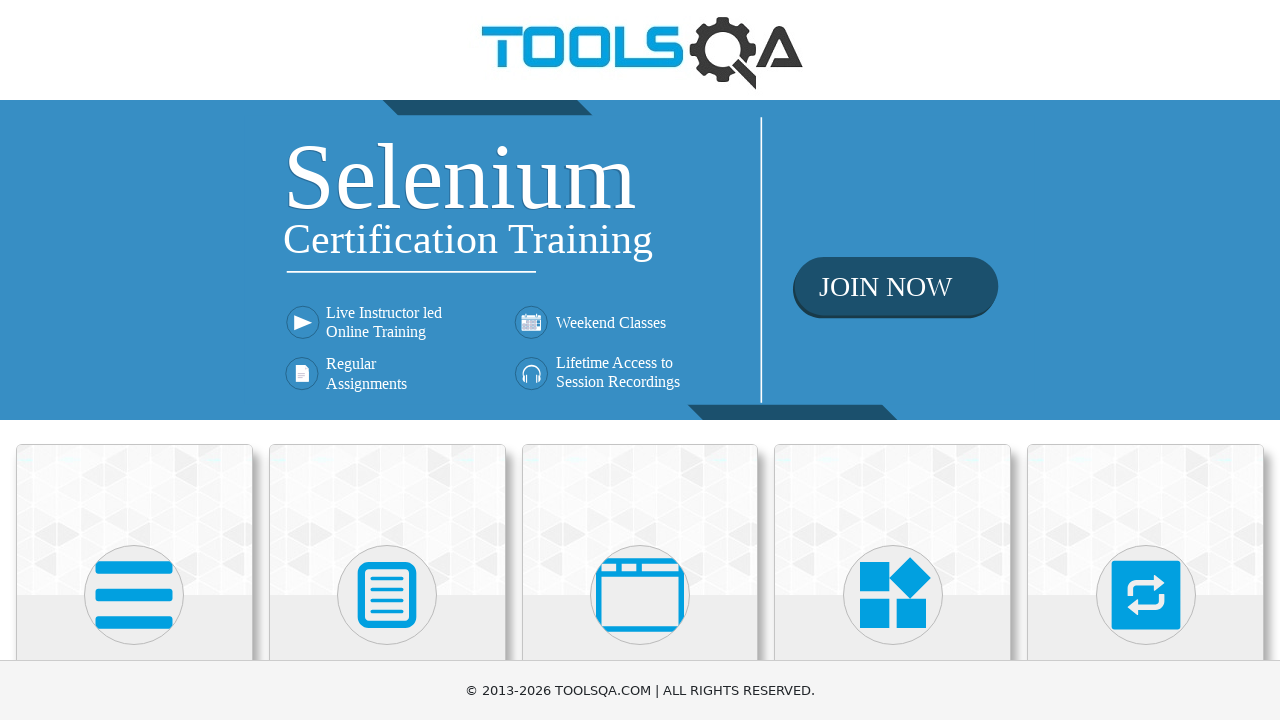

Navigated to DemoQA homepage
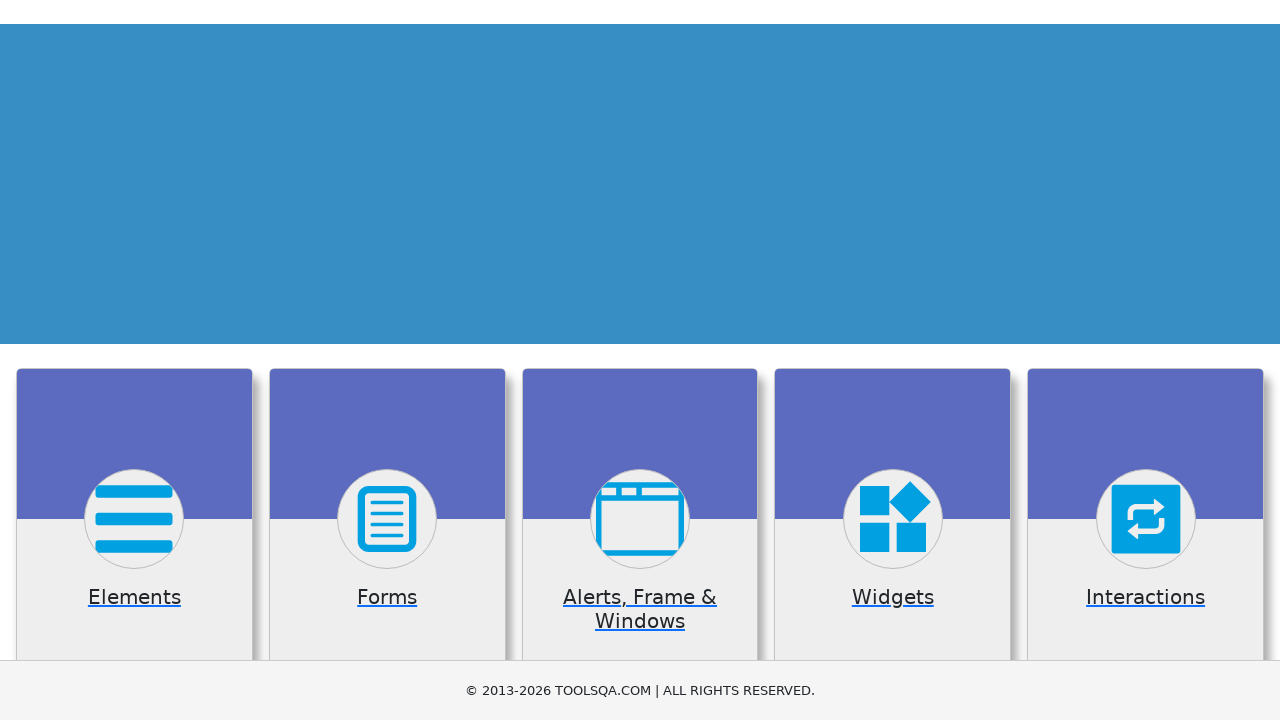

Took screenshot of the DemoQA homepage
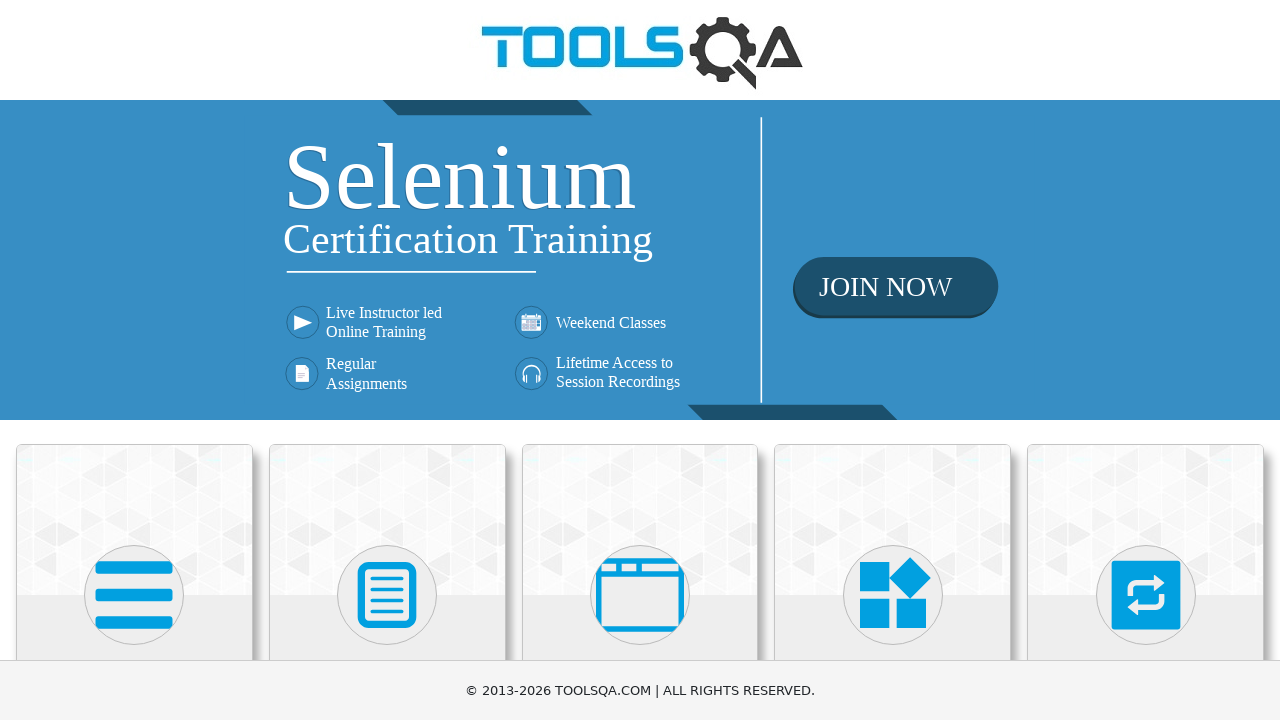

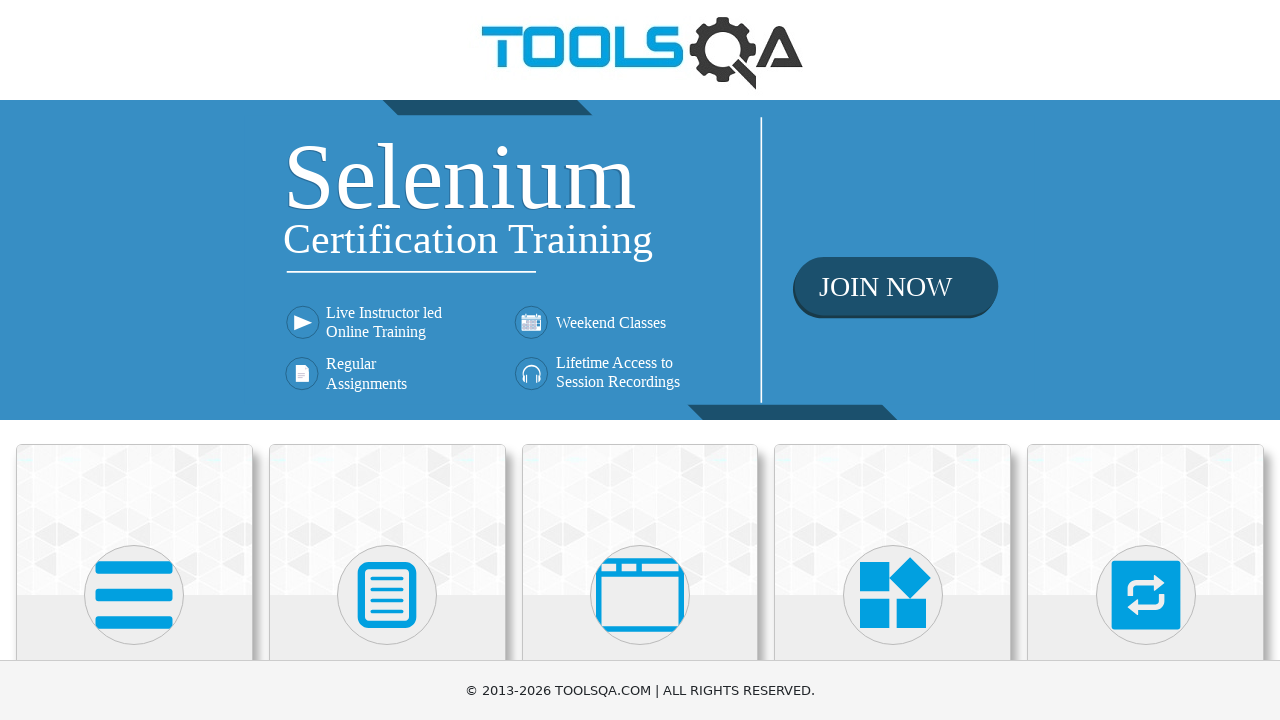